Tests clicking a checkbox on MDBootstrap documentation page and verifying its selected state changes

Starting URL: https://mdbootstrap.com/docs/standard/forms/checkbox/

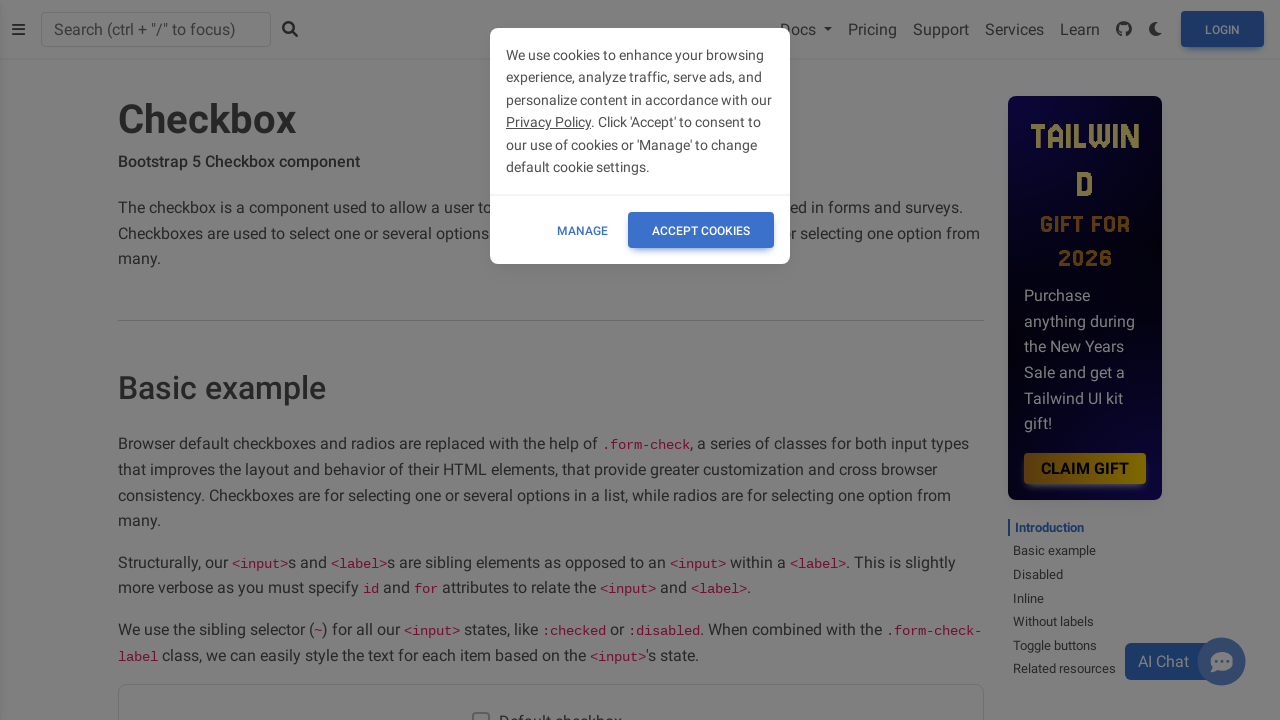

Waited for default checkbox to be visible
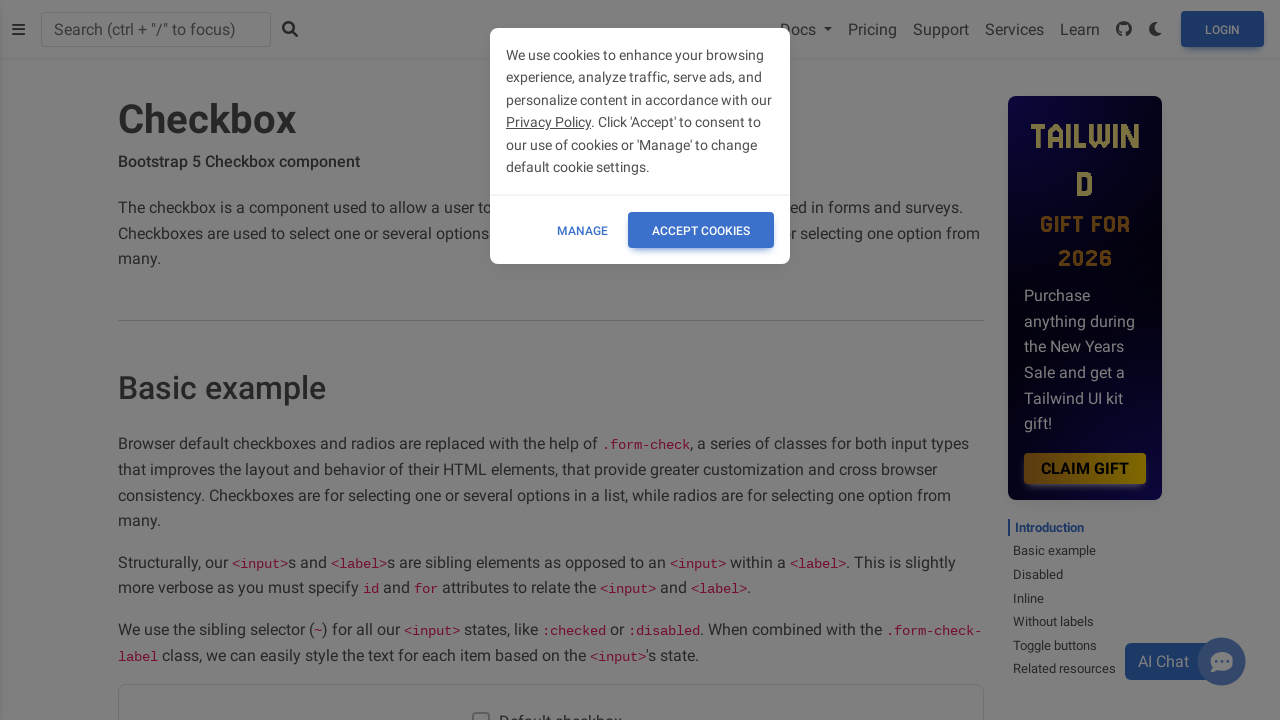

Scrolled checkbox into view
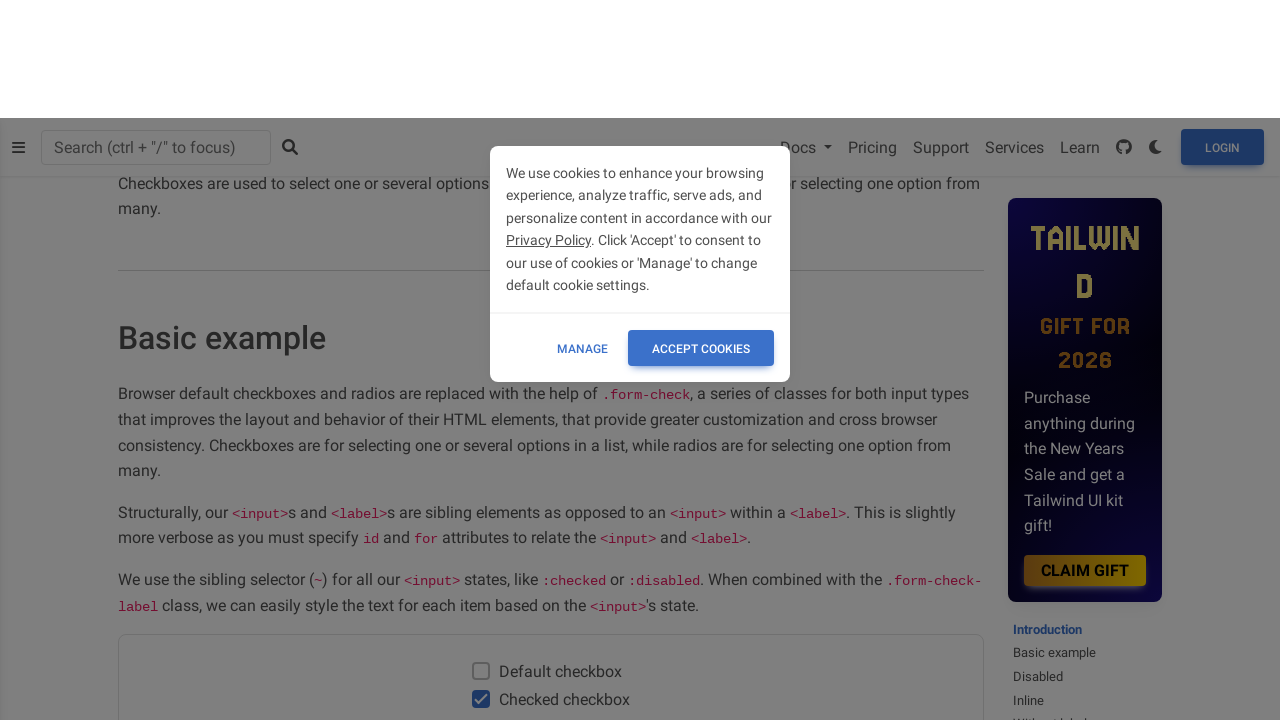

Clicked the default checkbox to change its selected state
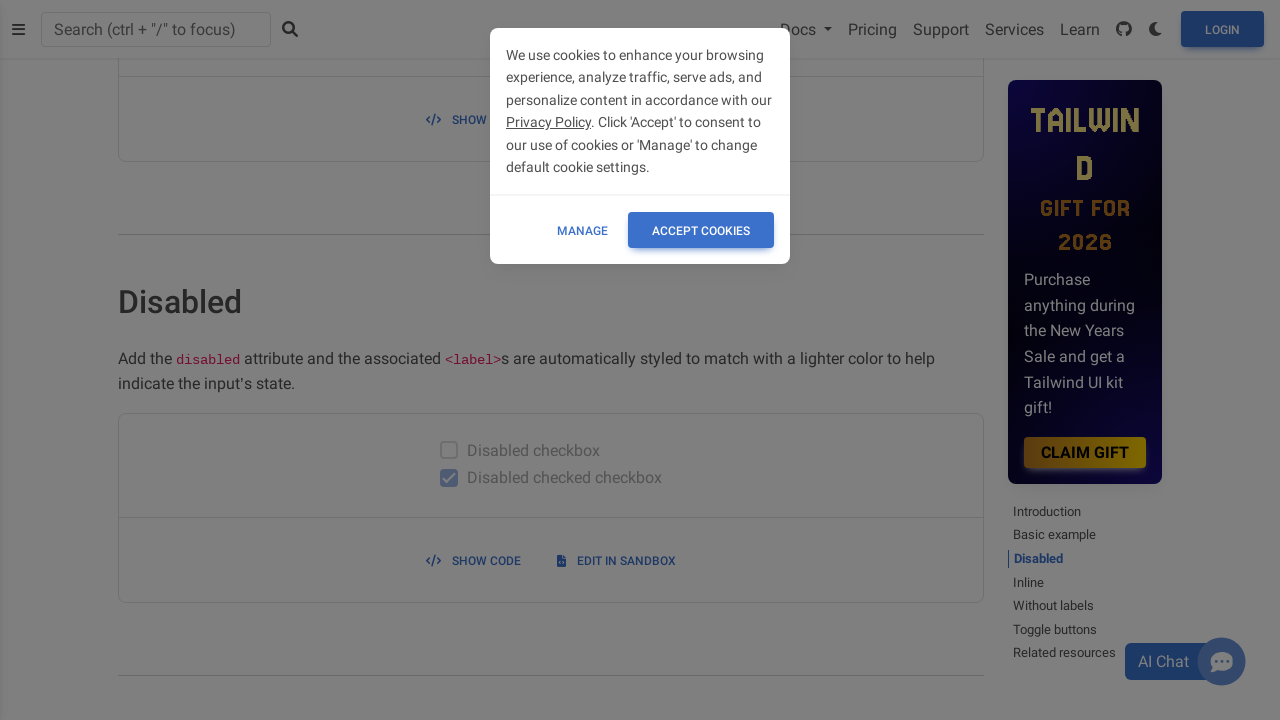

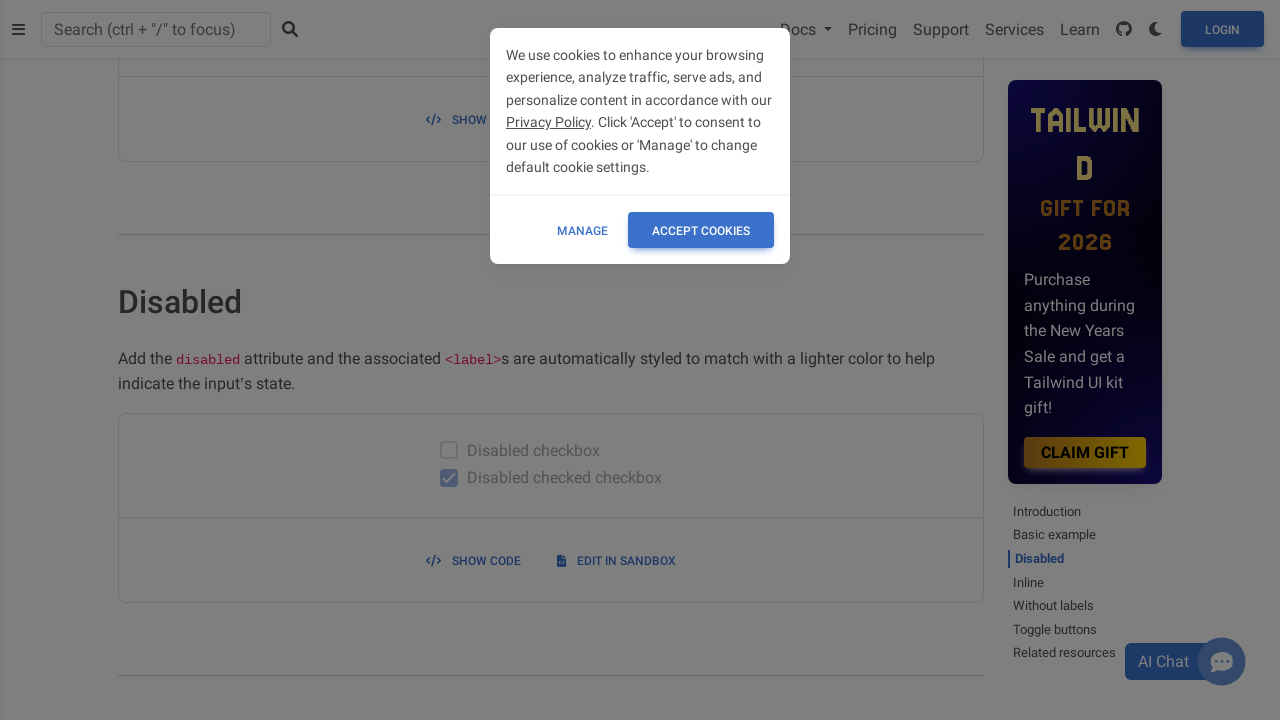